Tests navigation on Programiz website by clicking on two different navigation menu items using action chains

Starting URL: https://programiz.com/

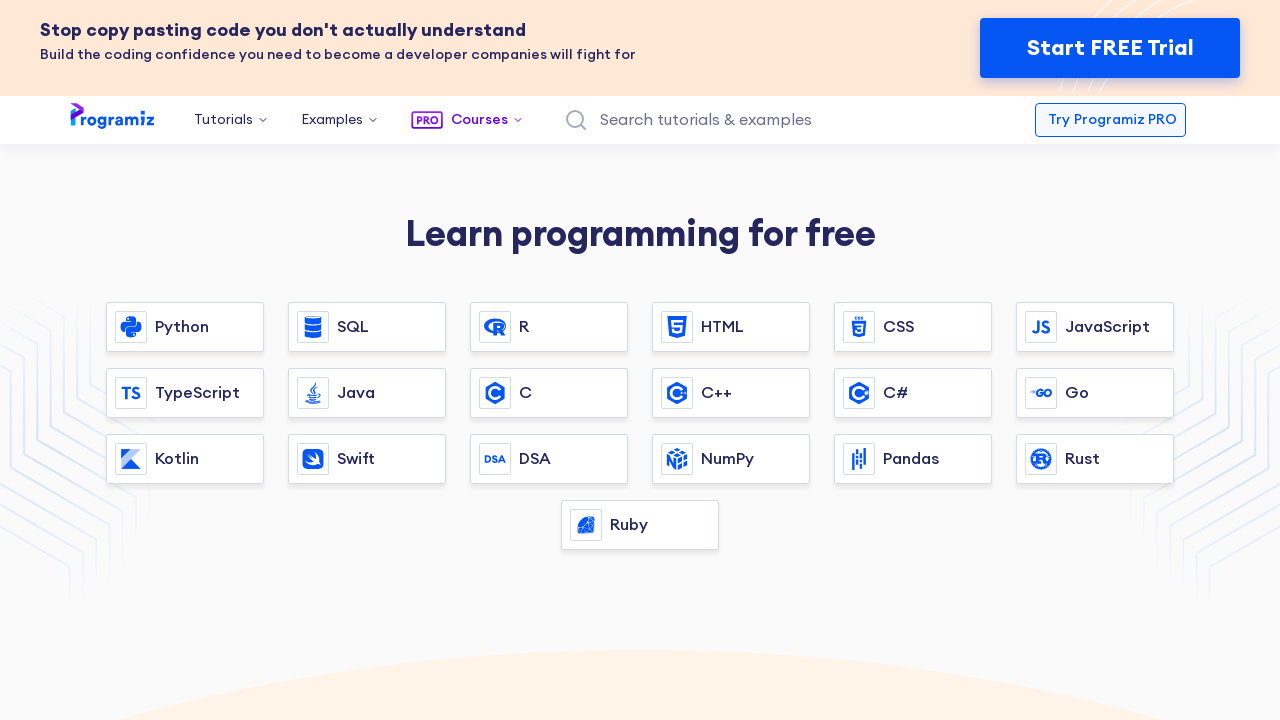

Clicked first navigation menu item at (224, 120) on xpath=/html/body/main/header/nav/div/div/div[2]/a[1]/span
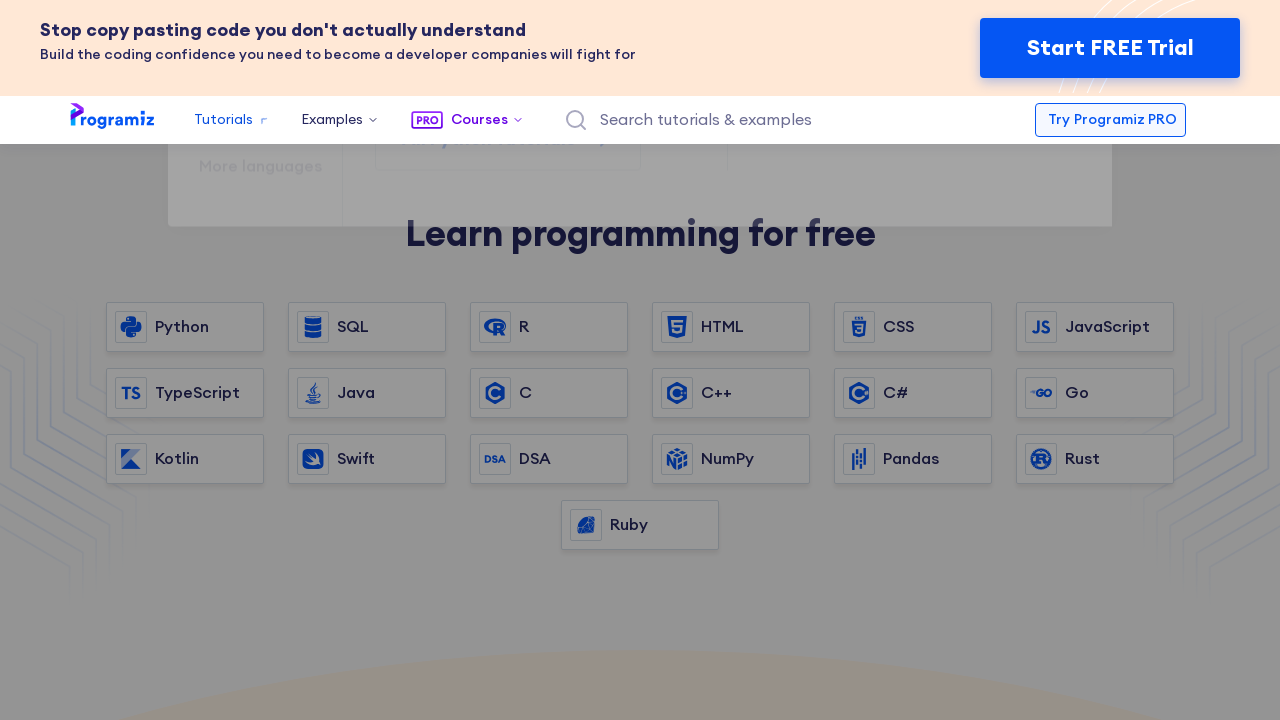

Waited 2000ms for page to load
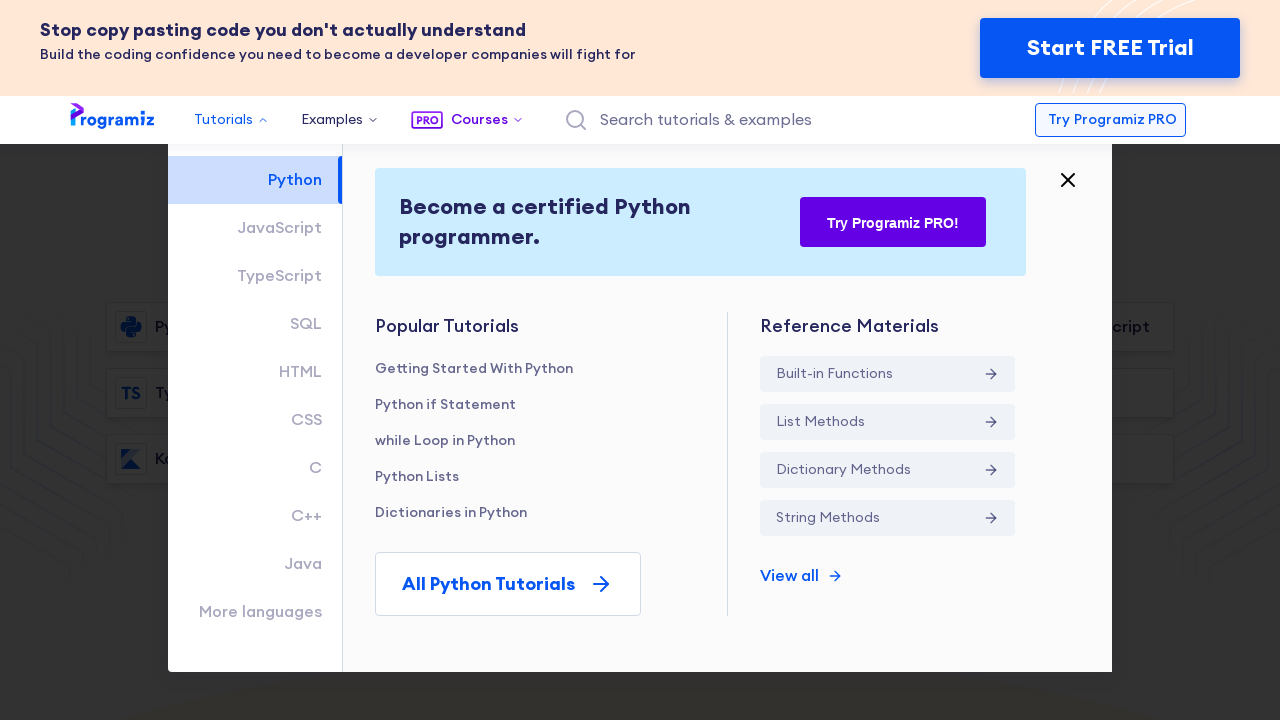

Clicked second navigation menu item at (332, 120) on xpath=/html/body/main/header/nav/div/div/div[2]/a[2]/span
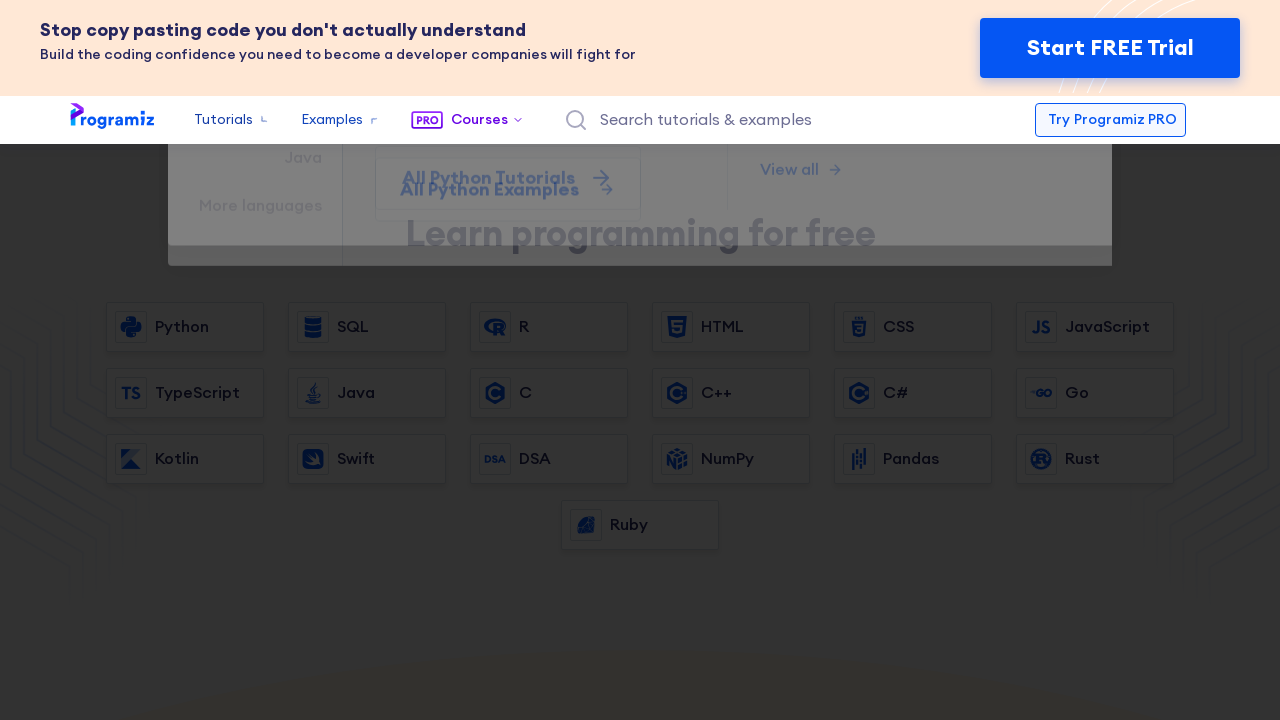

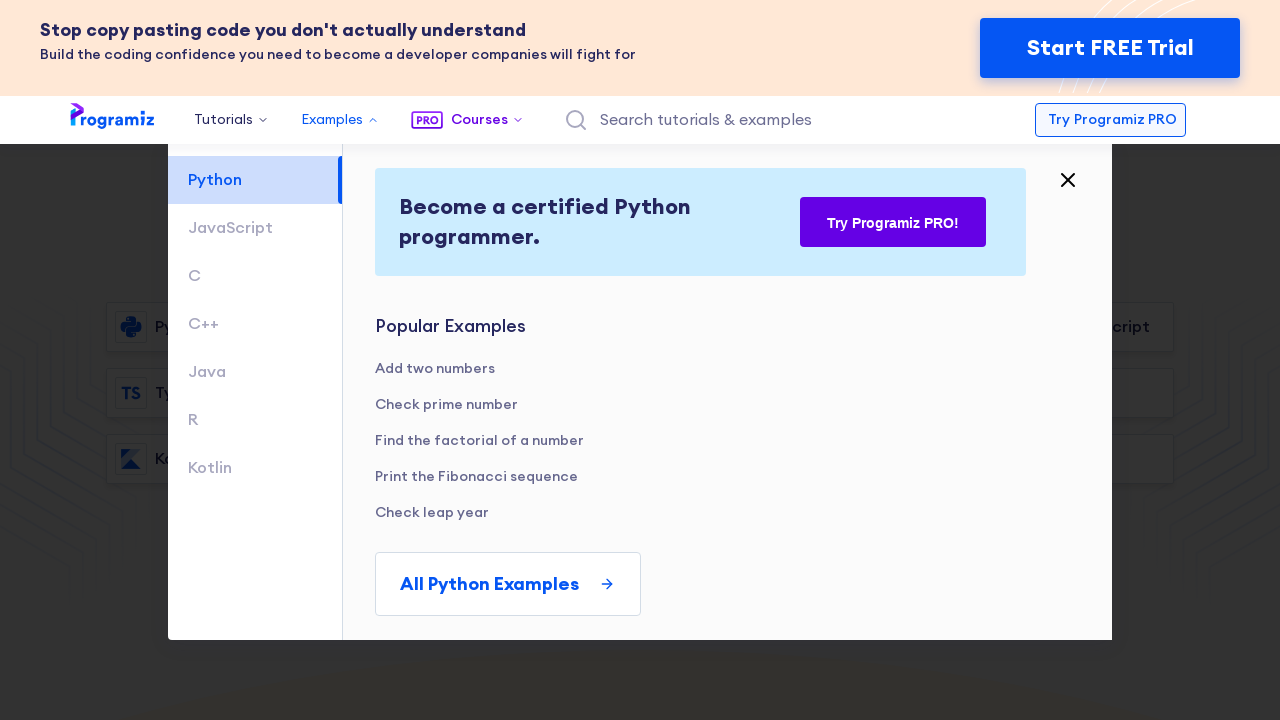